Tests that other controls are hidden when editing a todo item

Starting URL: https://demo.playwright.dev/todomvc

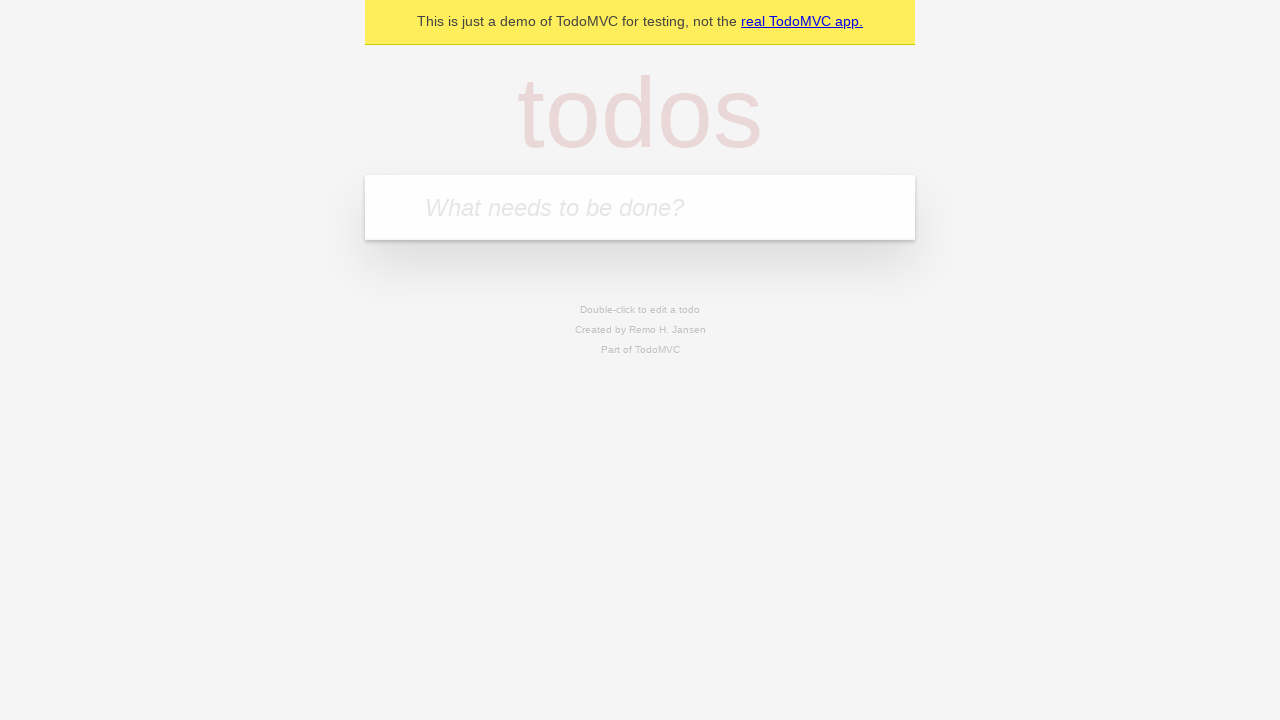

Filled input field with 'buy some cheese' on internal:attr=[placeholder="What needs to be done?"i]
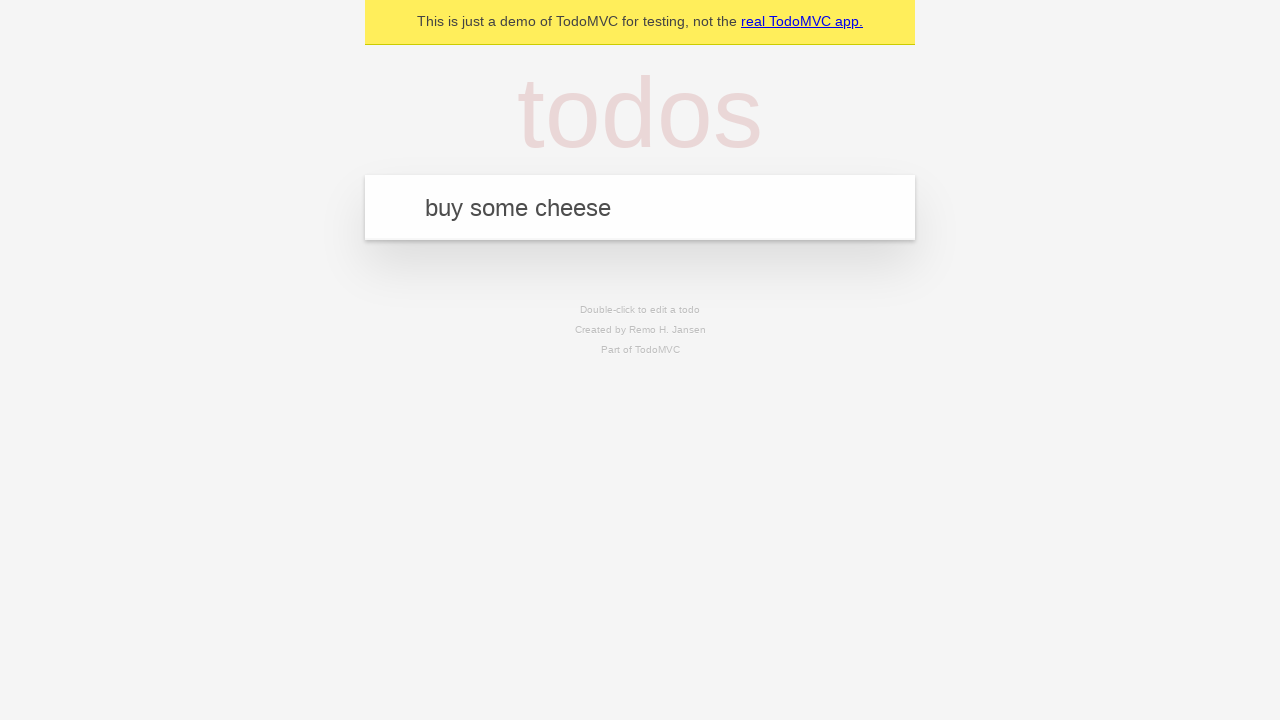

Pressed Enter to create first todo on internal:attr=[placeholder="What needs to be done?"i]
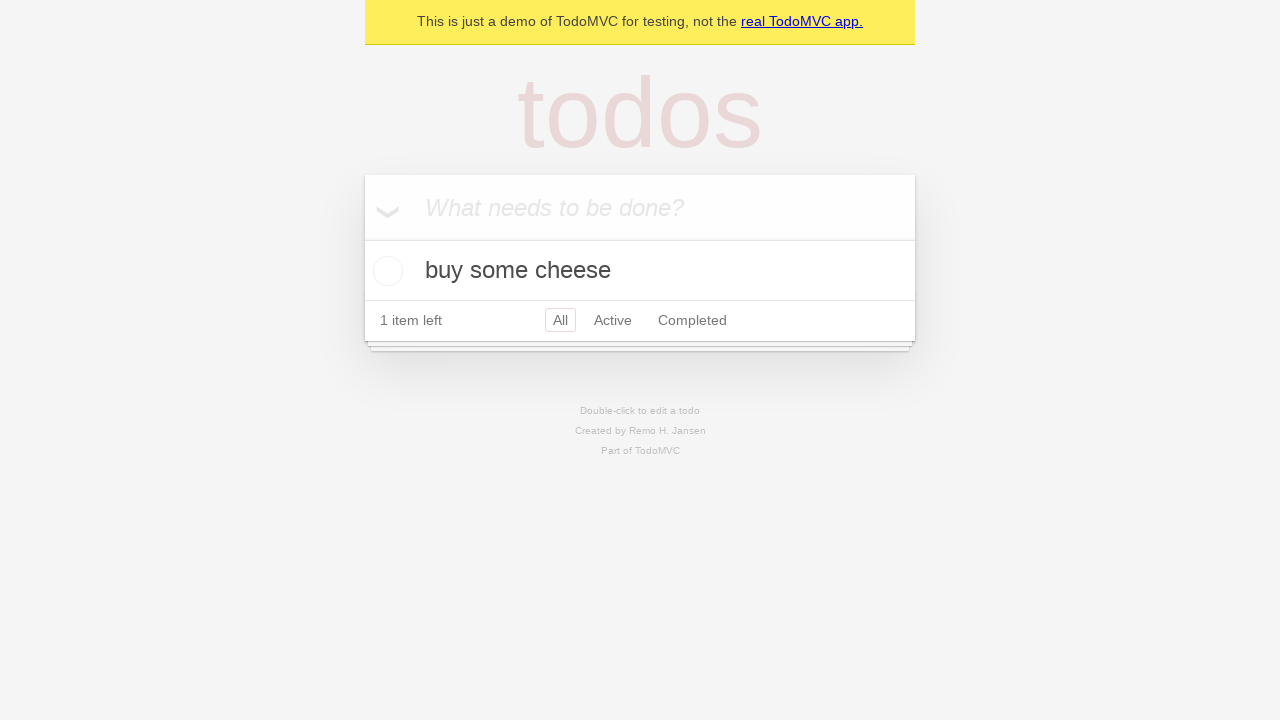

Filled input field with 'feed the cat' on internal:attr=[placeholder="What needs to be done?"i]
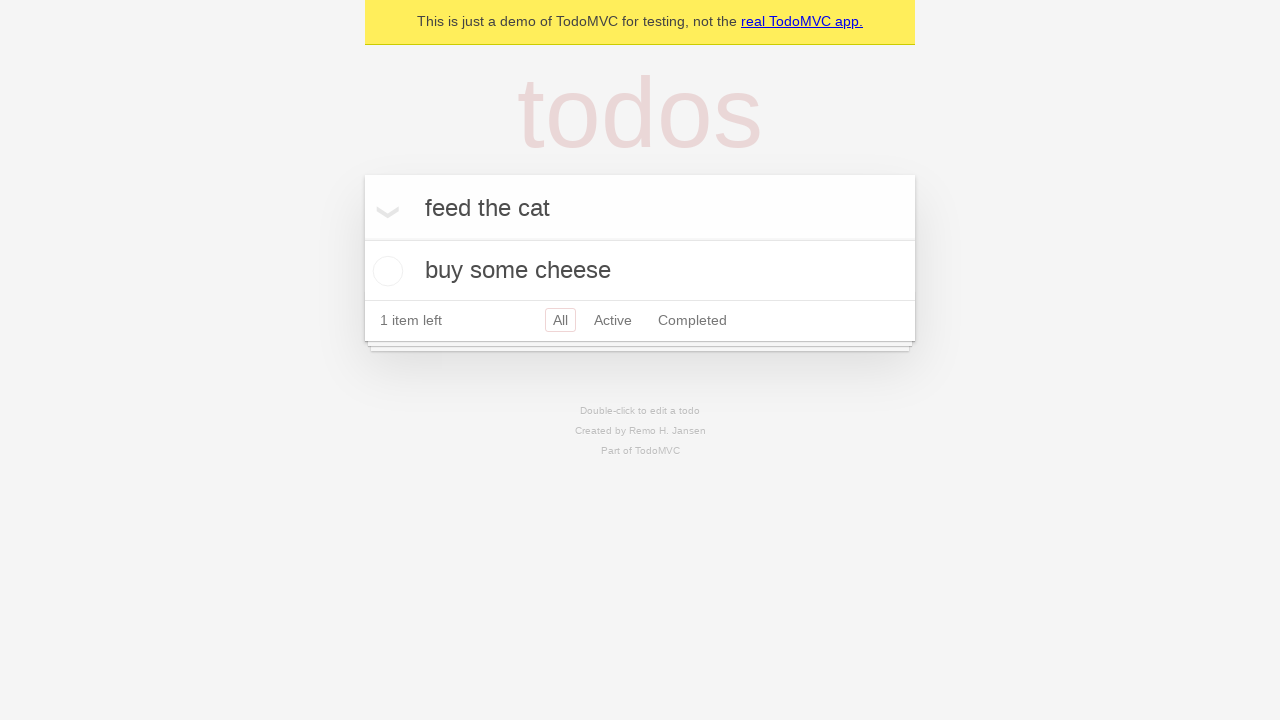

Pressed Enter to create second todo on internal:attr=[placeholder="What needs to be done?"i]
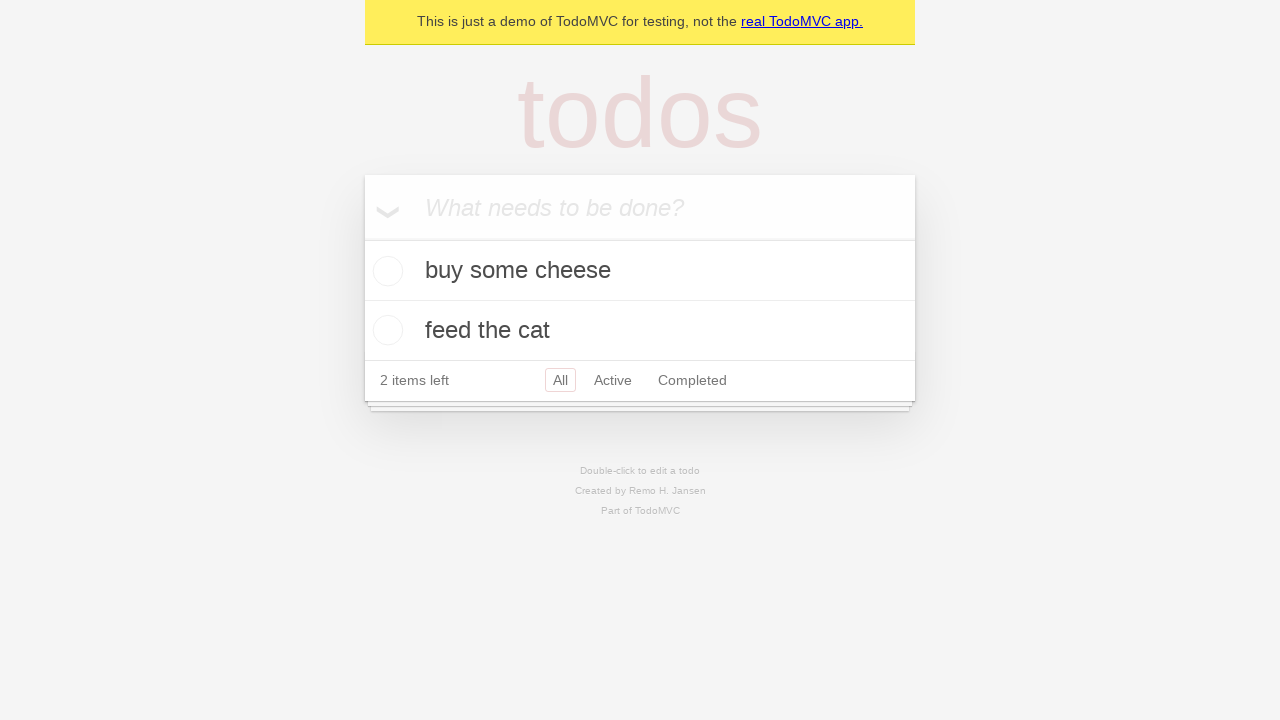

Filled input field with 'book a doctors appointment' on internal:attr=[placeholder="What needs to be done?"i]
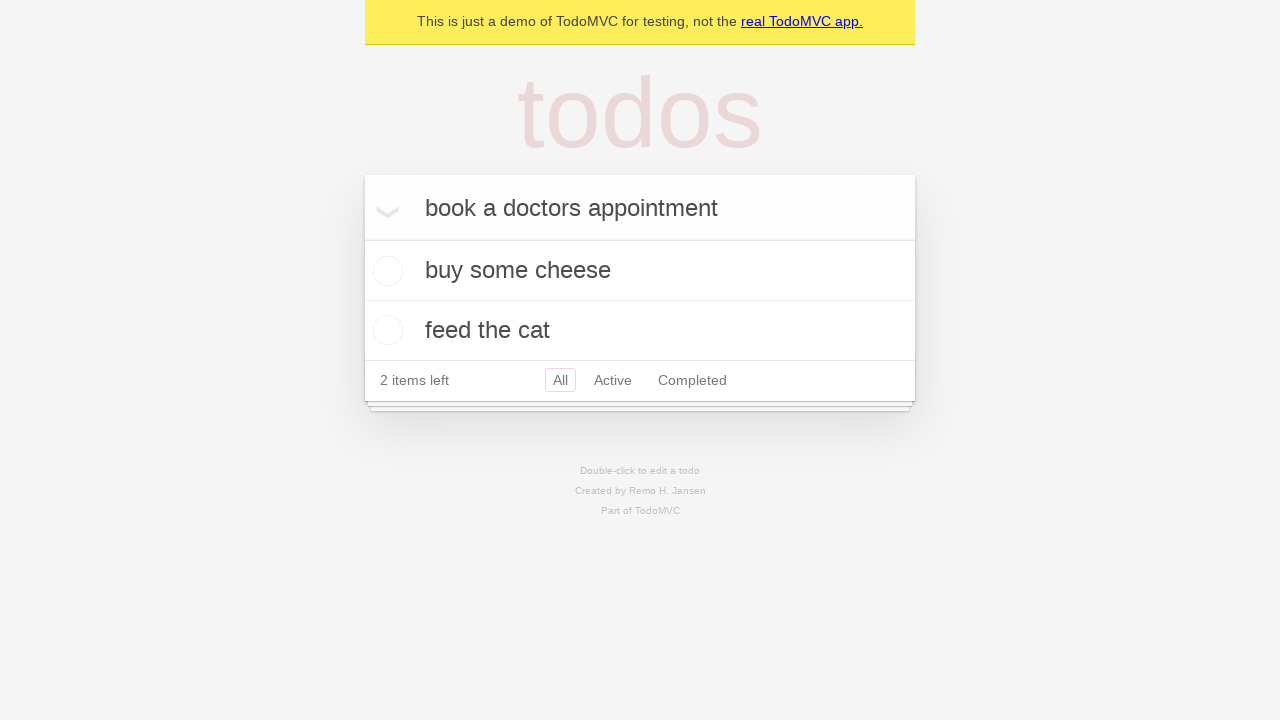

Pressed Enter to create third todo on internal:attr=[placeholder="What needs to be done?"i]
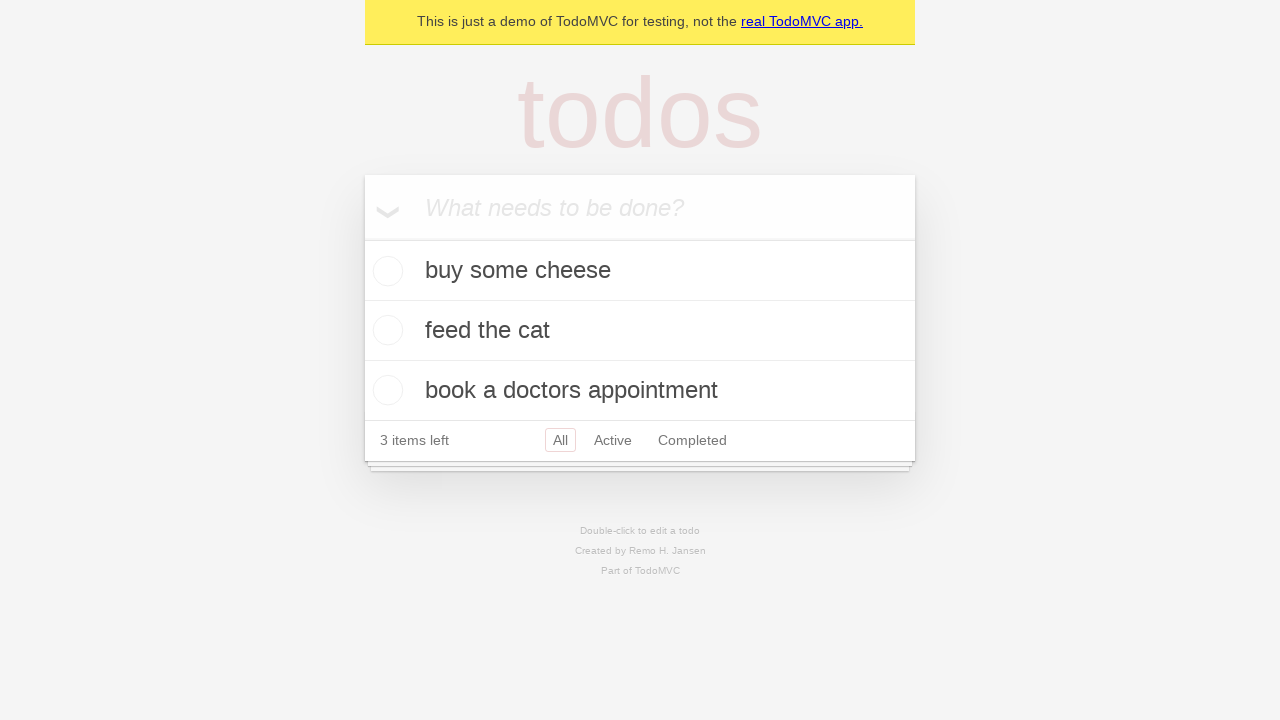

Double-clicked second todo item to enter edit mode at (640, 331) on internal:testid=[data-testid="todo-item"s] >> nth=1
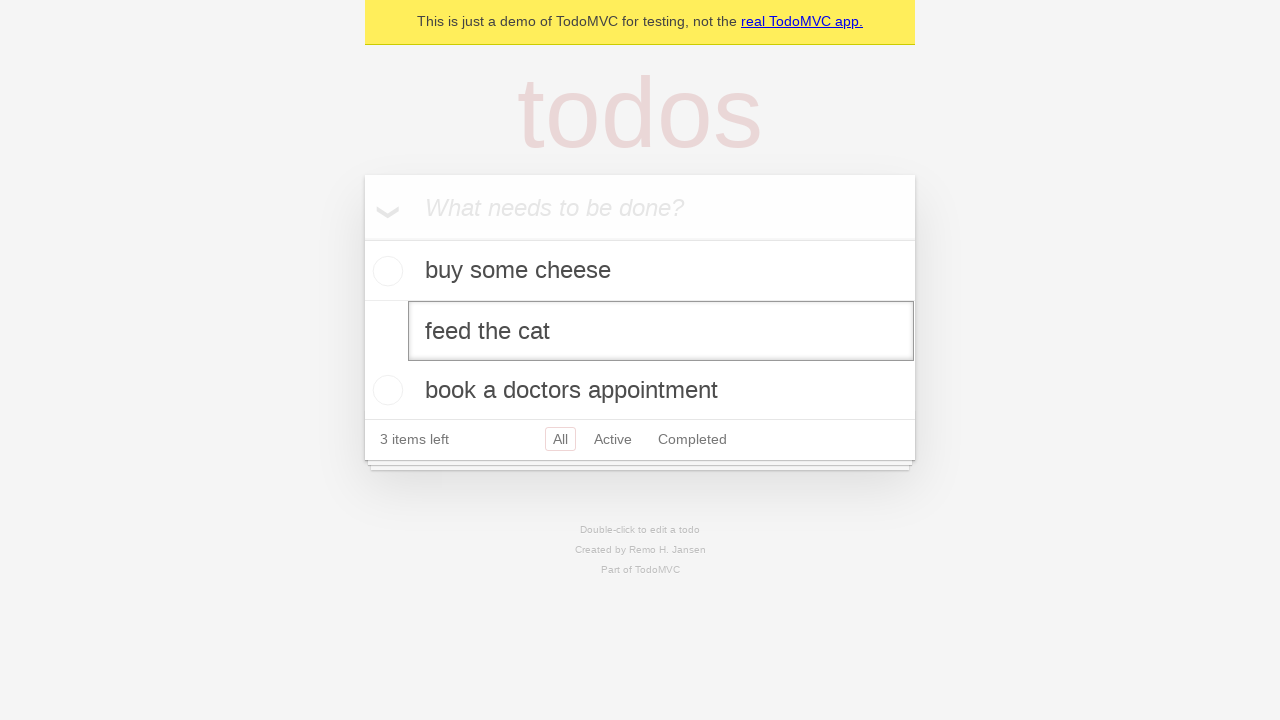

Edit mode textbox appeared for the selected todo item
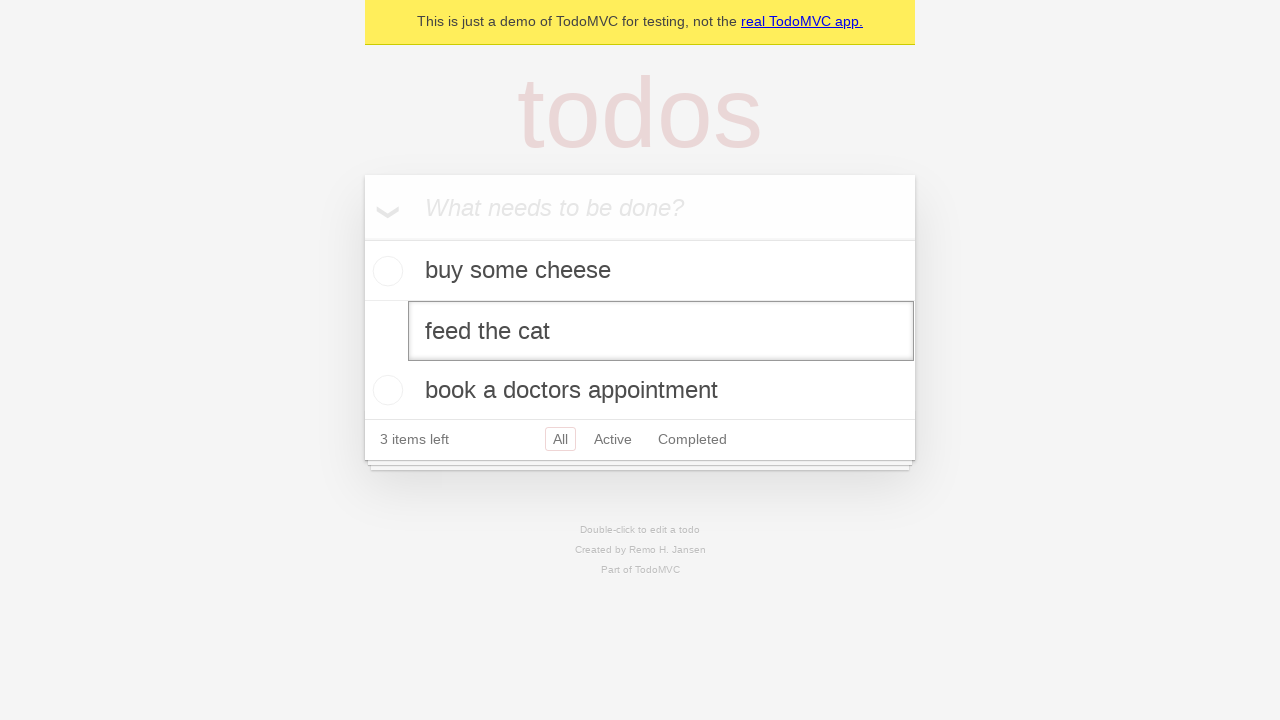

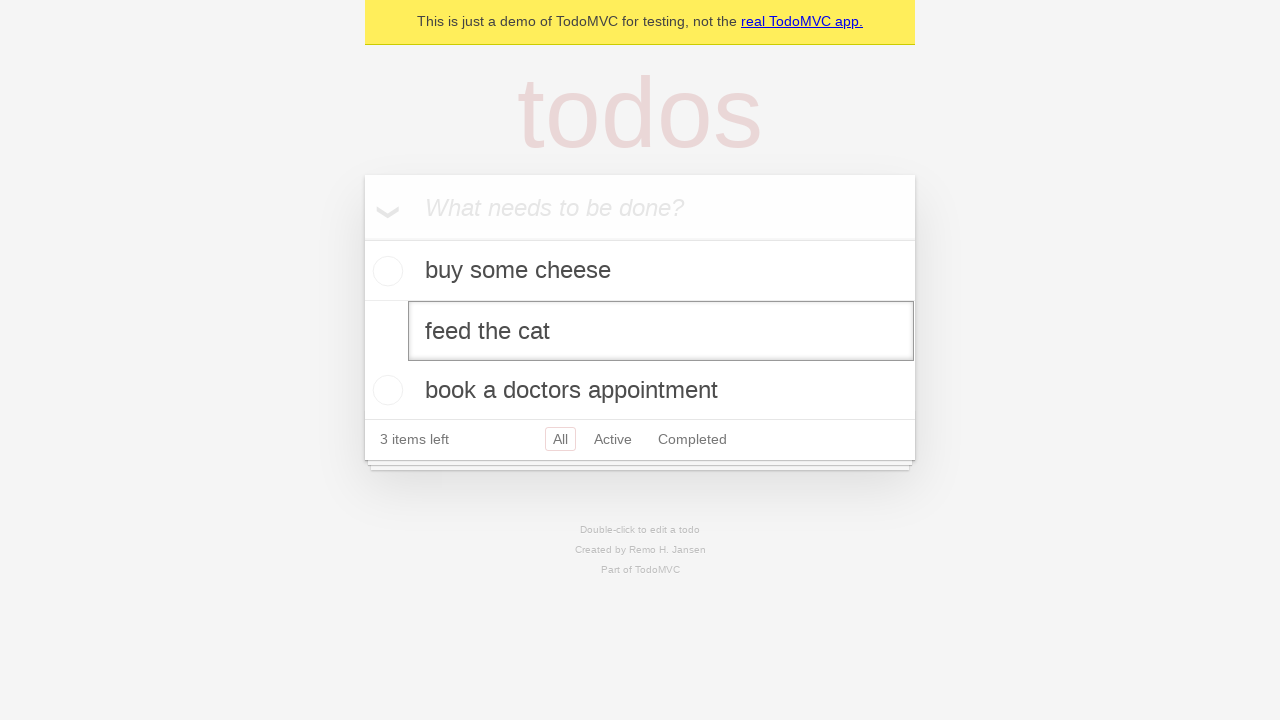